Tests checkbox interaction functionality by selecting the last two checkboxes and then unchecking all selected checkboxes

Starting URL: https://testautomationpractice.blogspot.com/

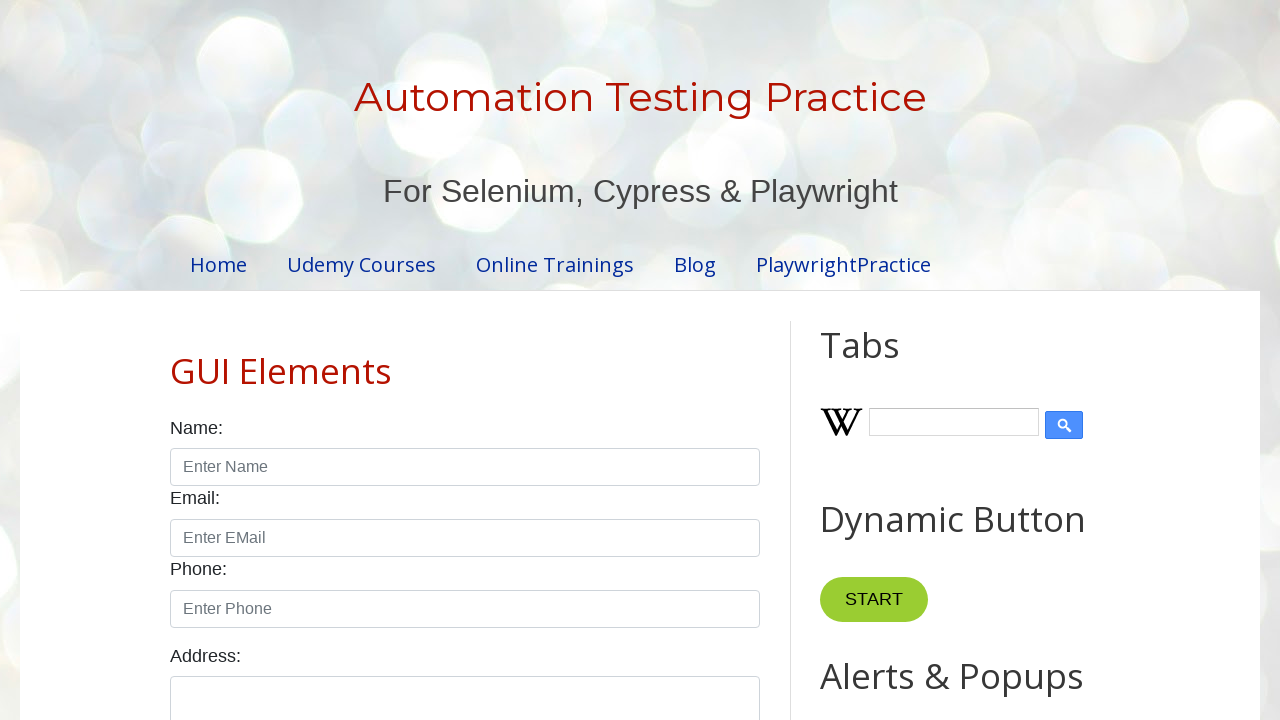

Navigated to test automation practice page
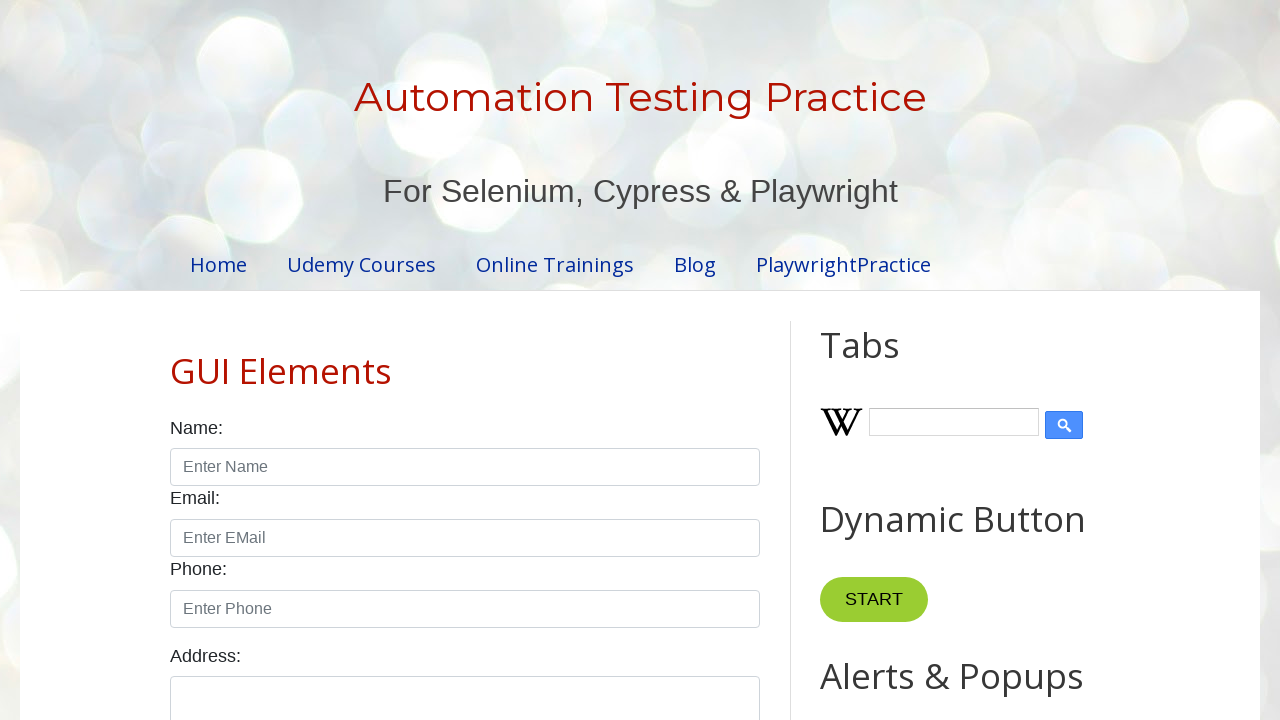

Located all checkboxes on the page
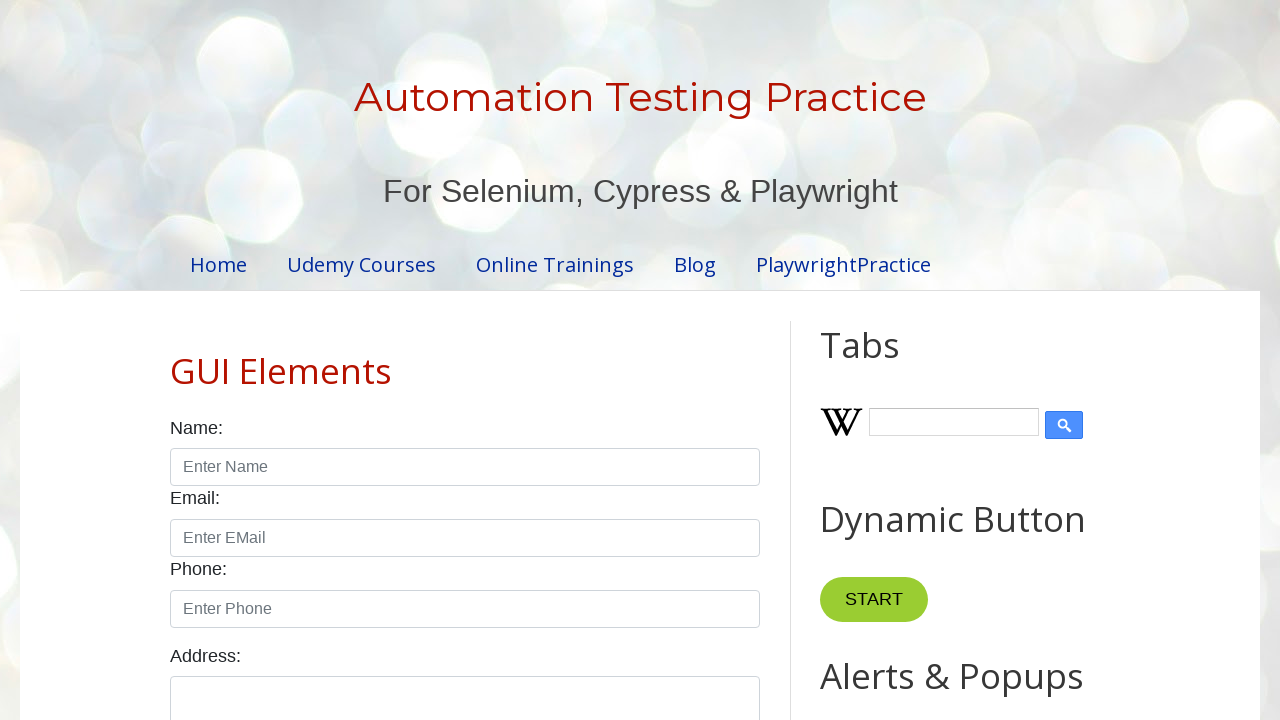

Clicked checkbox at index 5 to select it at (176, 361) on input.form-check-input[type='checkbox'] >> nth=5
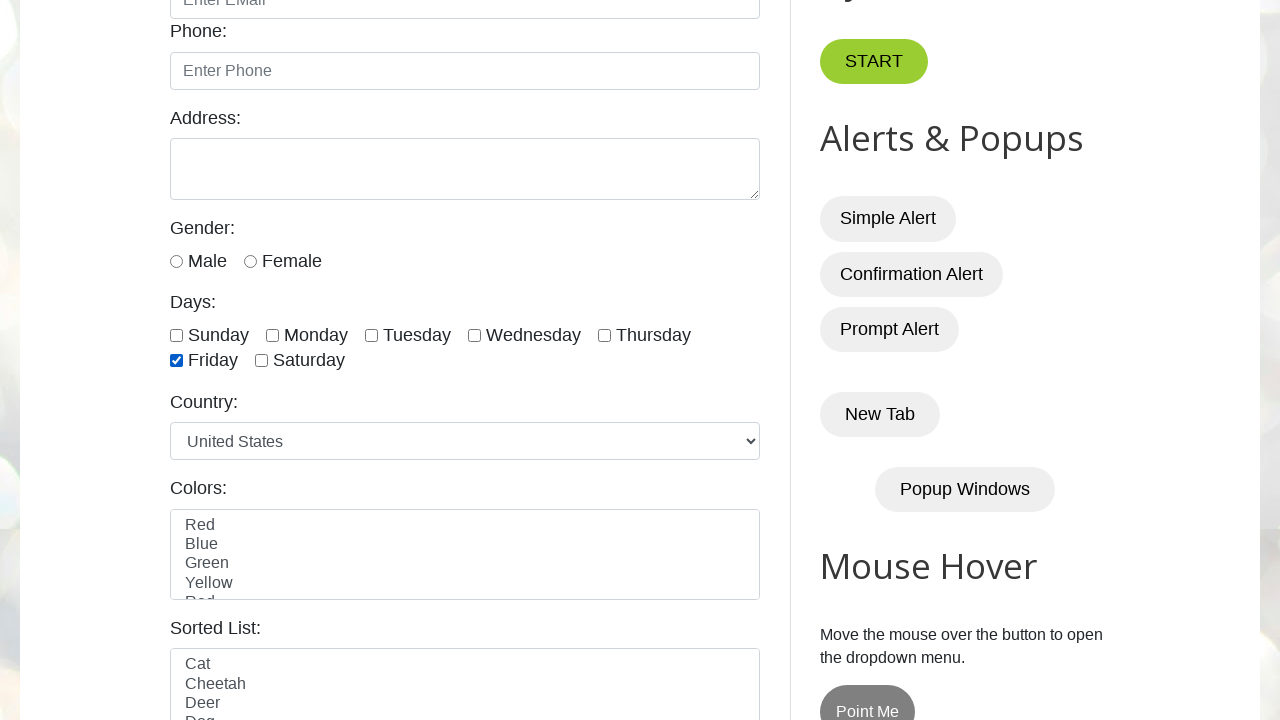

Clicked checkbox at index 6 to select it at (262, 361) on input.form-check-input[type='checkbox'] >> nth=6
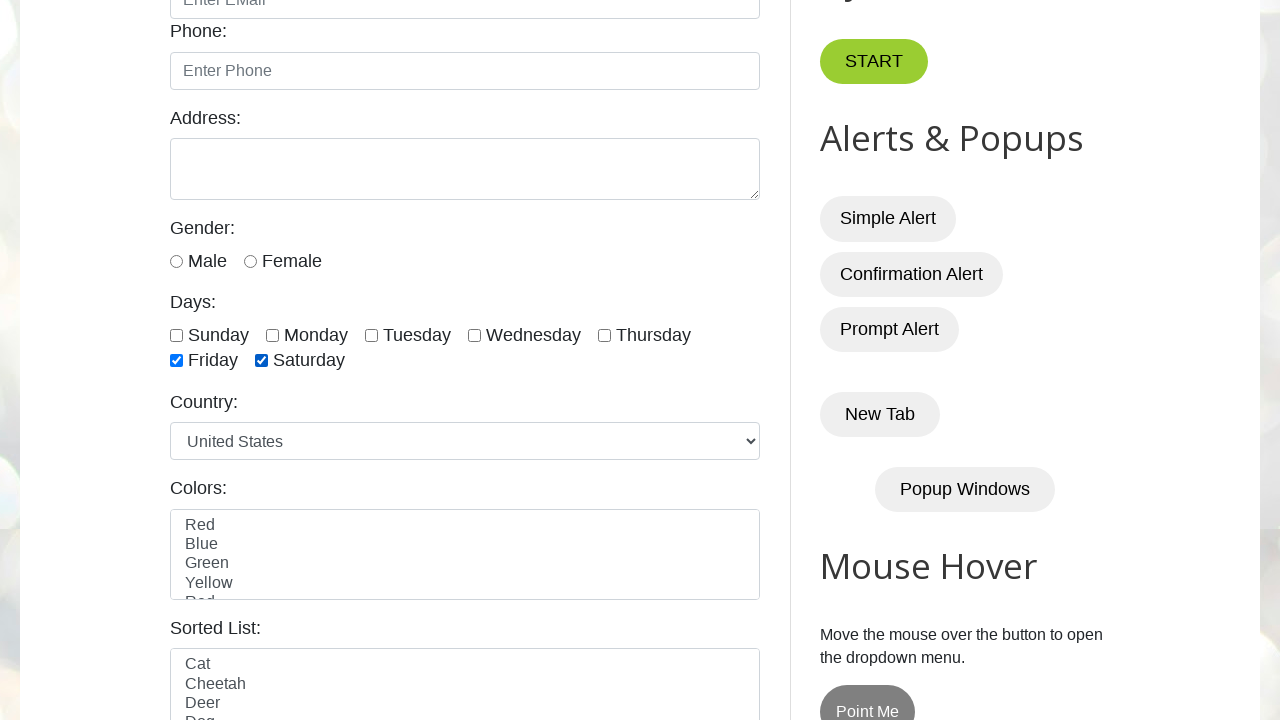

Unchecked a selected checkbox at (176, 361) on input.form-check-input[type='checkbox'] >> nth=5
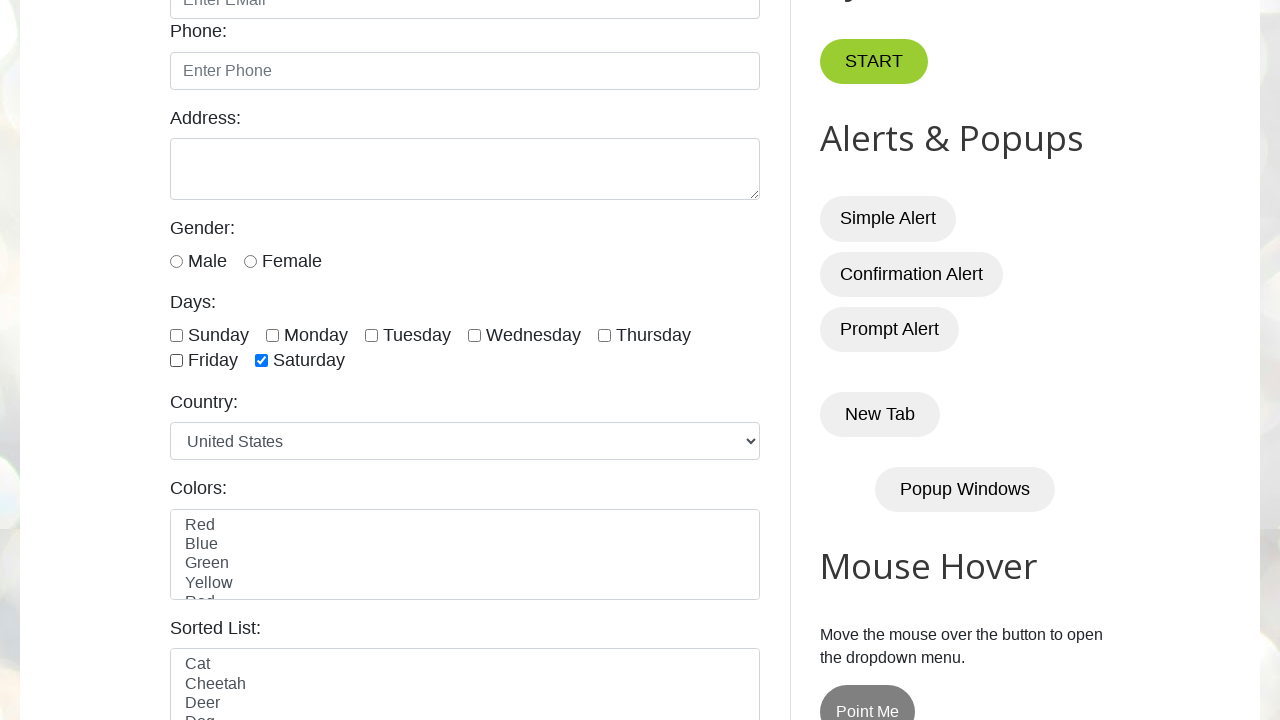

Unchecked a selected checkbox at (262, 361) on input.form-check-input[type='checkbox'] >> nth=6
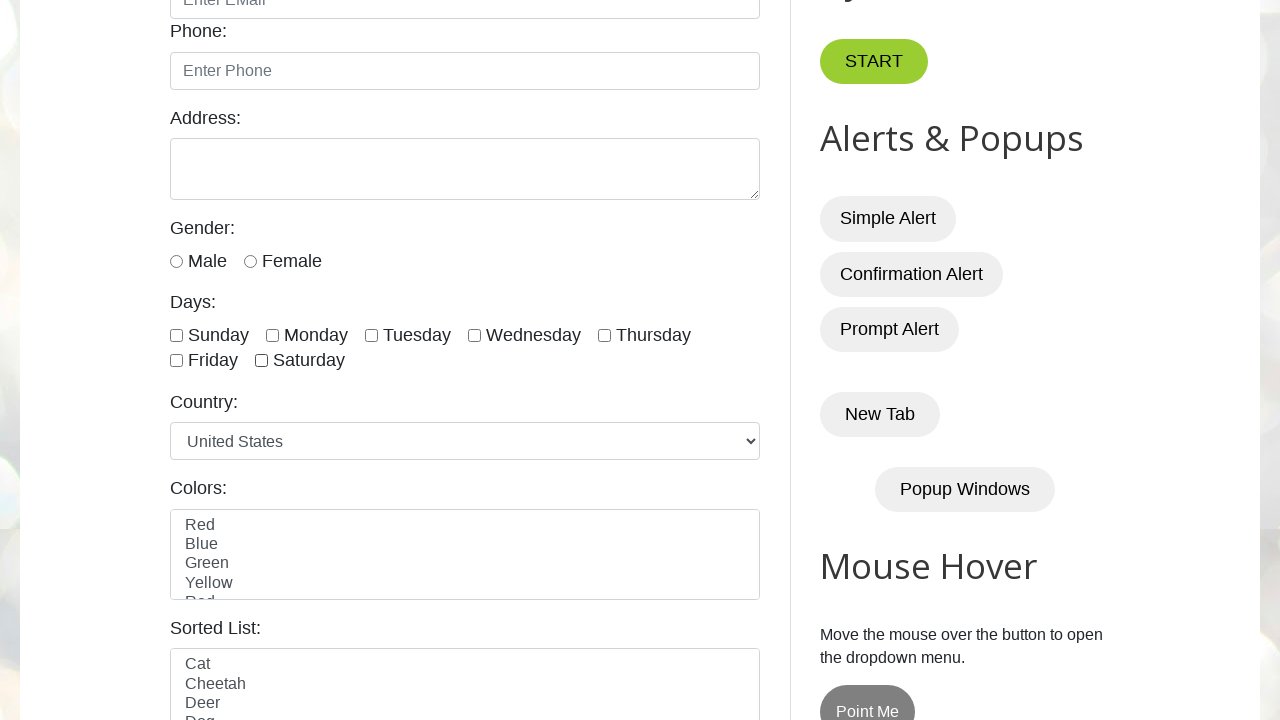

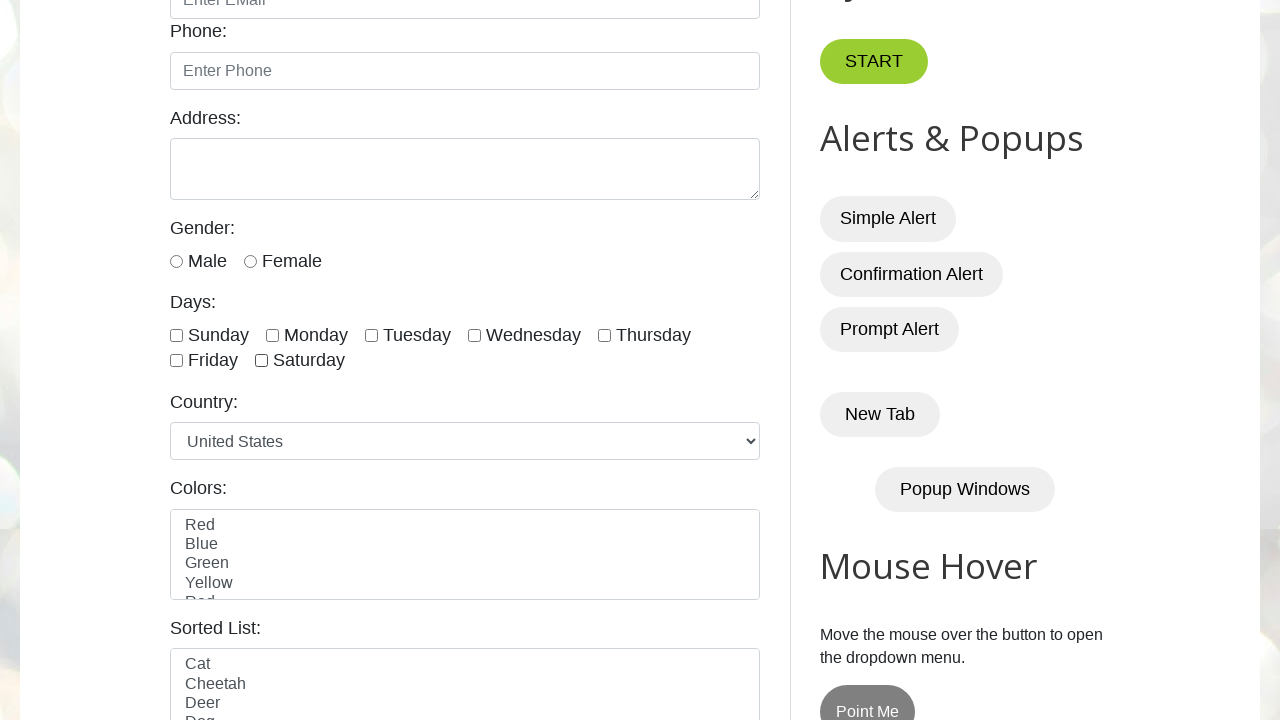